Tests checkbox toggle functionality by clicking each checkbox twice (select then deselect)

Starting URL: http://www.qaclickacademy.com/practice.php

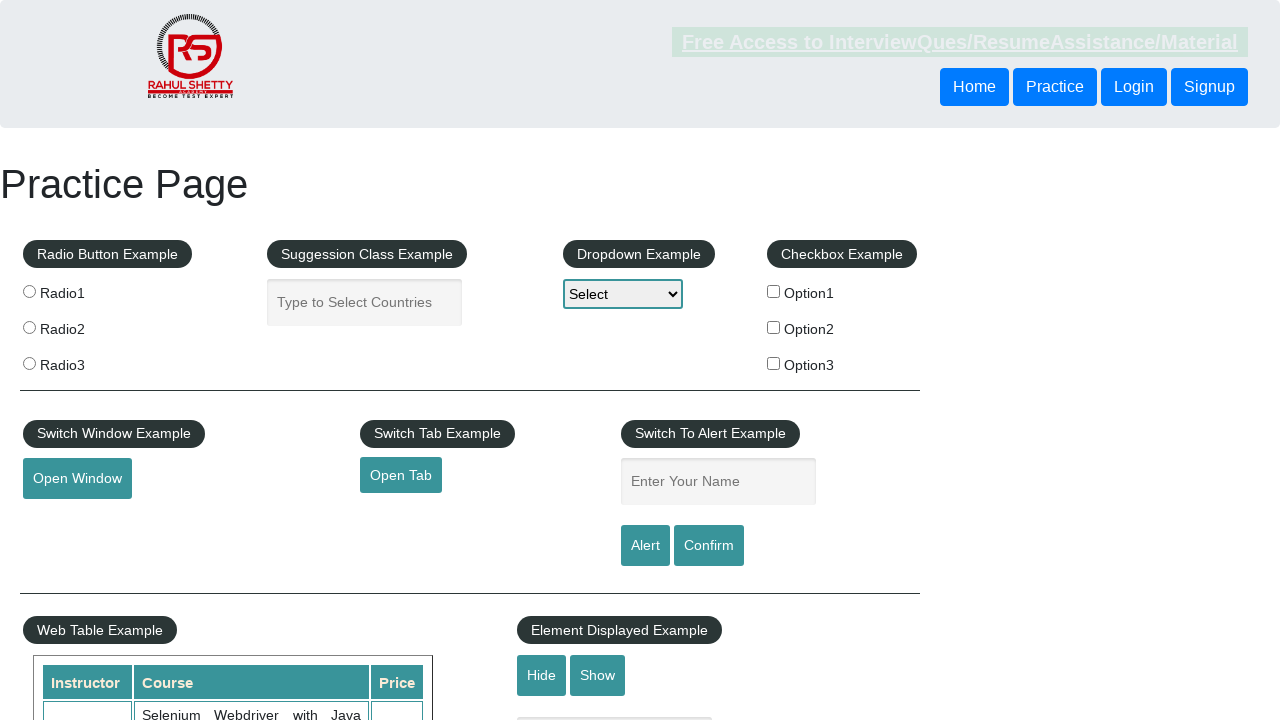

Clicked checkbox 1 to select at (774, 291) on input#checkBoxOption1
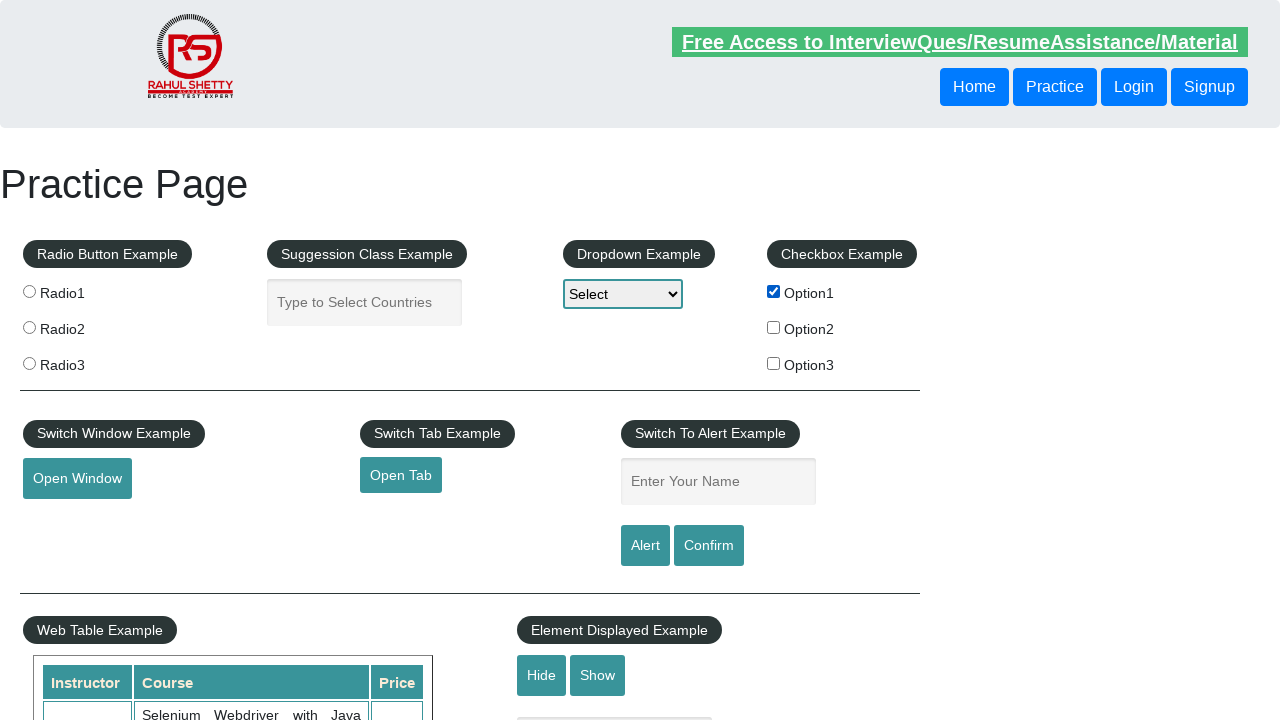

Clicked checkbox 1 again to deselect at (774, 291) on input#checkBoxOption1
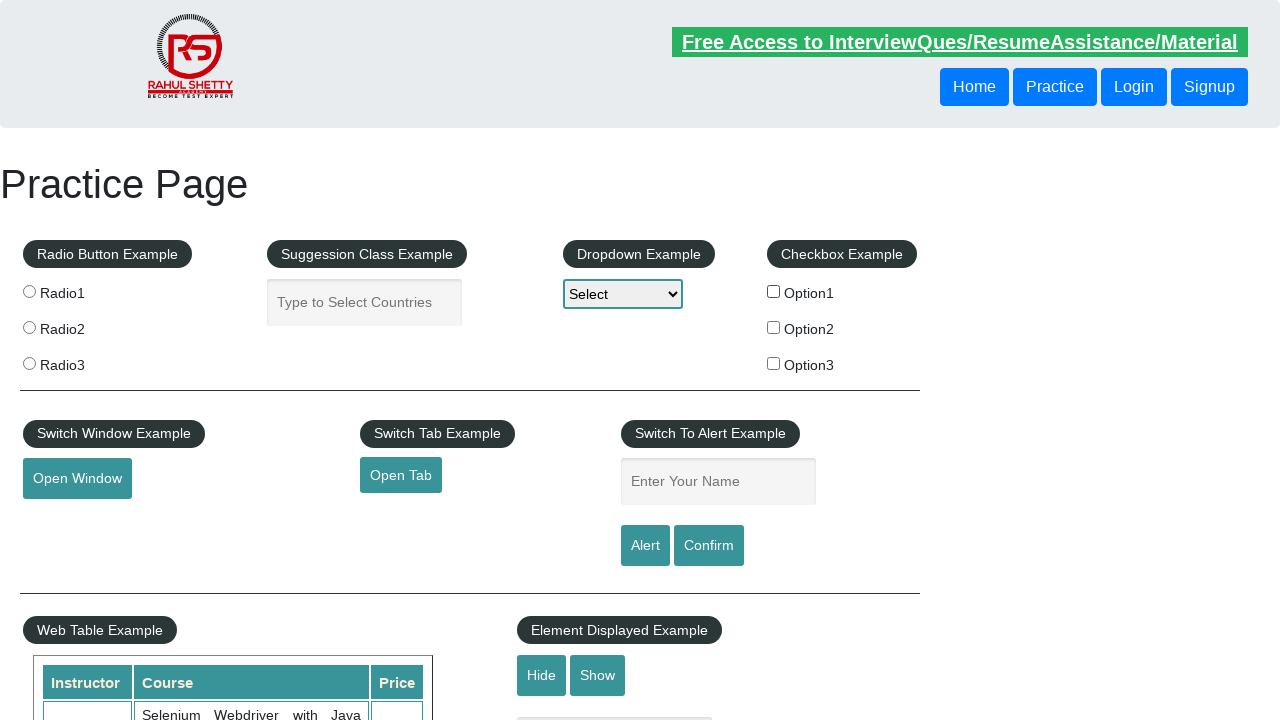

Clicked checkbox 2 to select at (774, 327) on input#checkBoxOption2
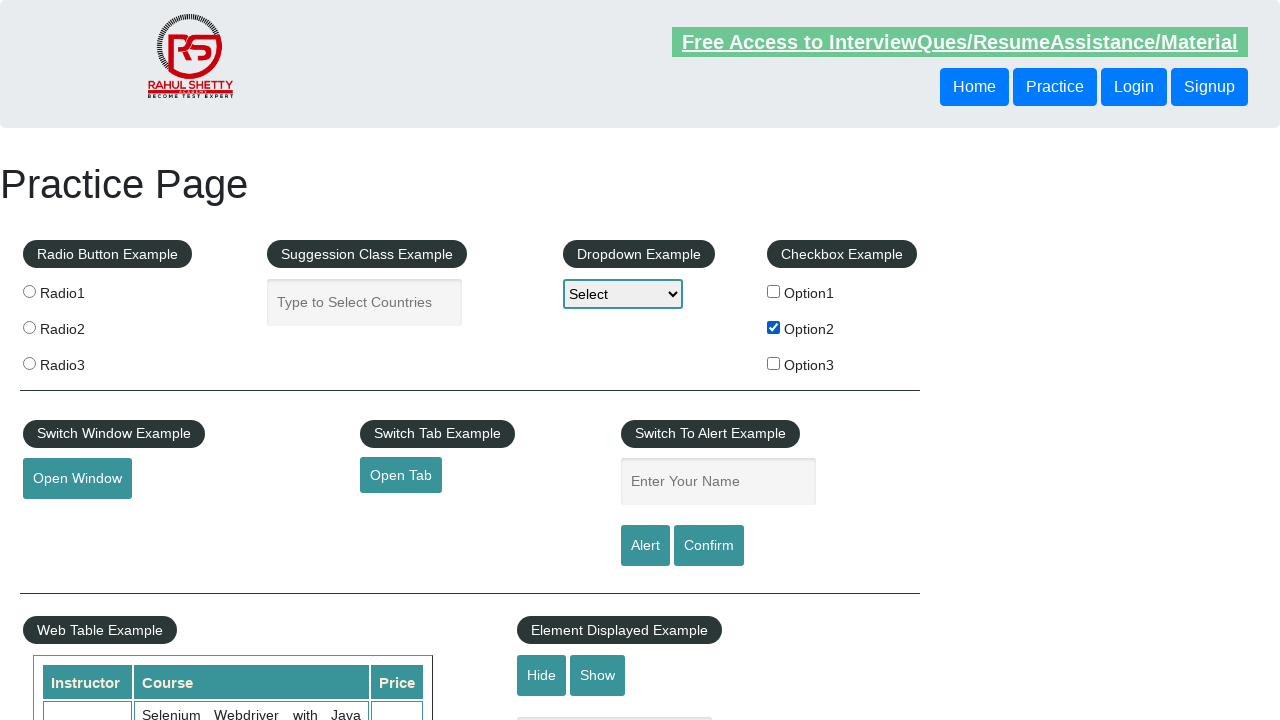

Clicked checkbox 2 again to deselect at (774, 327) on input#checkBoxOption2
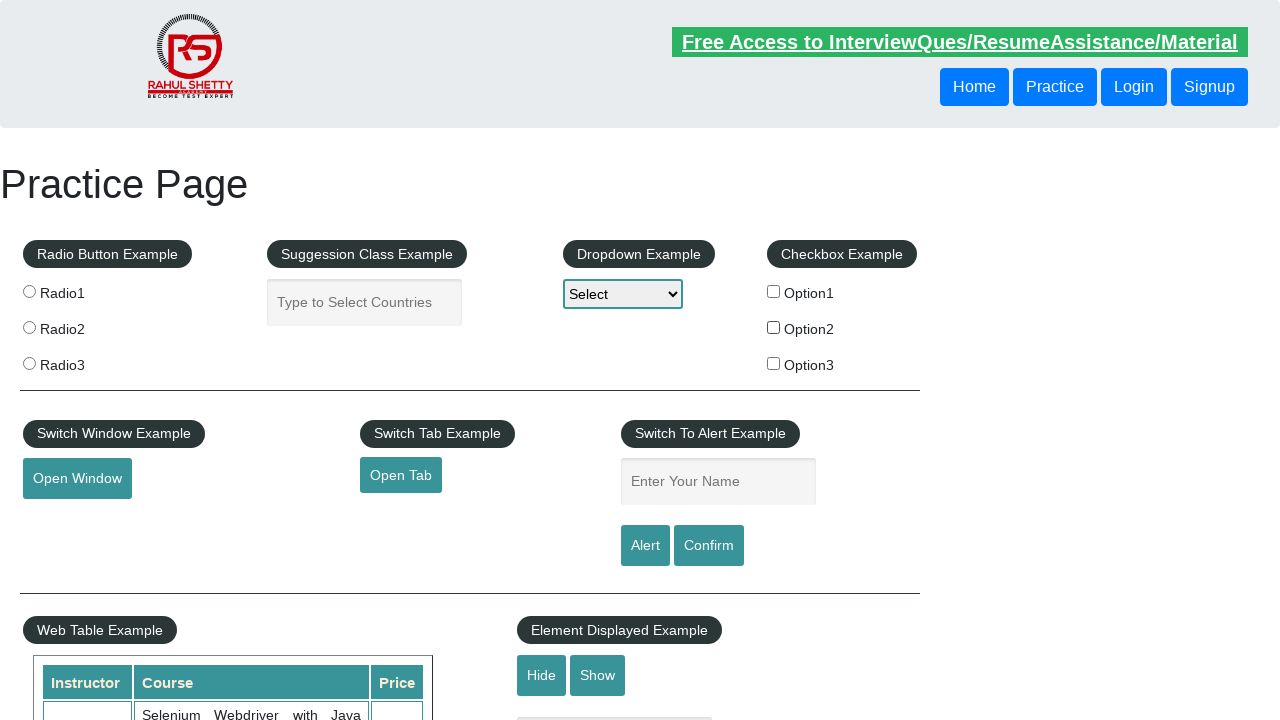

Clicked checkbox 3 to select at (774, 363) on input#checkBoxOption3
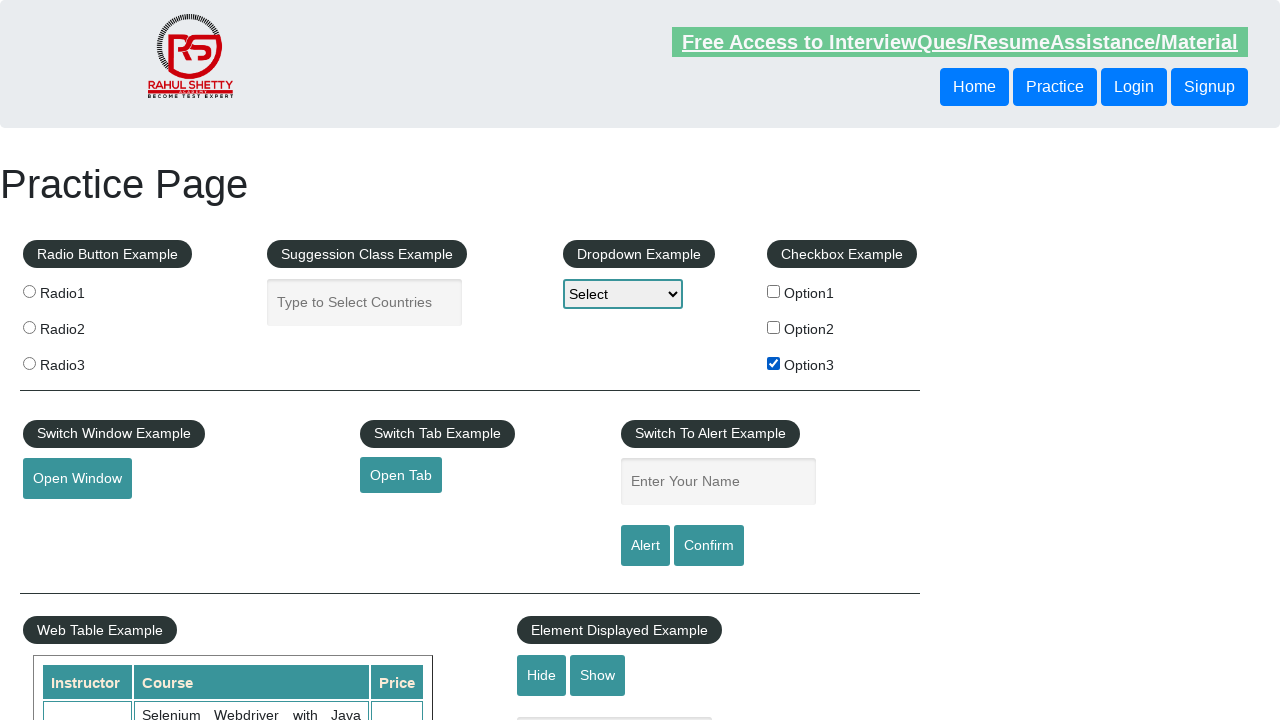

Clicked checkbox 3 again to deselect at (774, 363) on input#checkBoxOption3
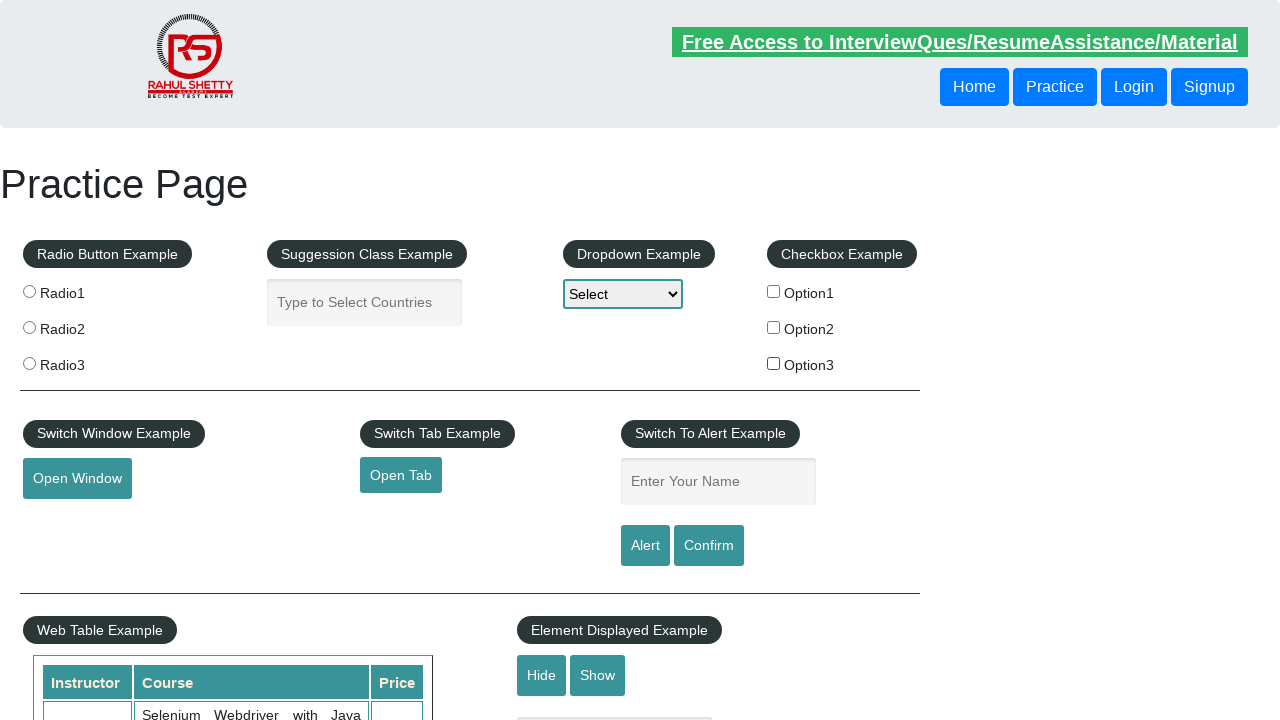

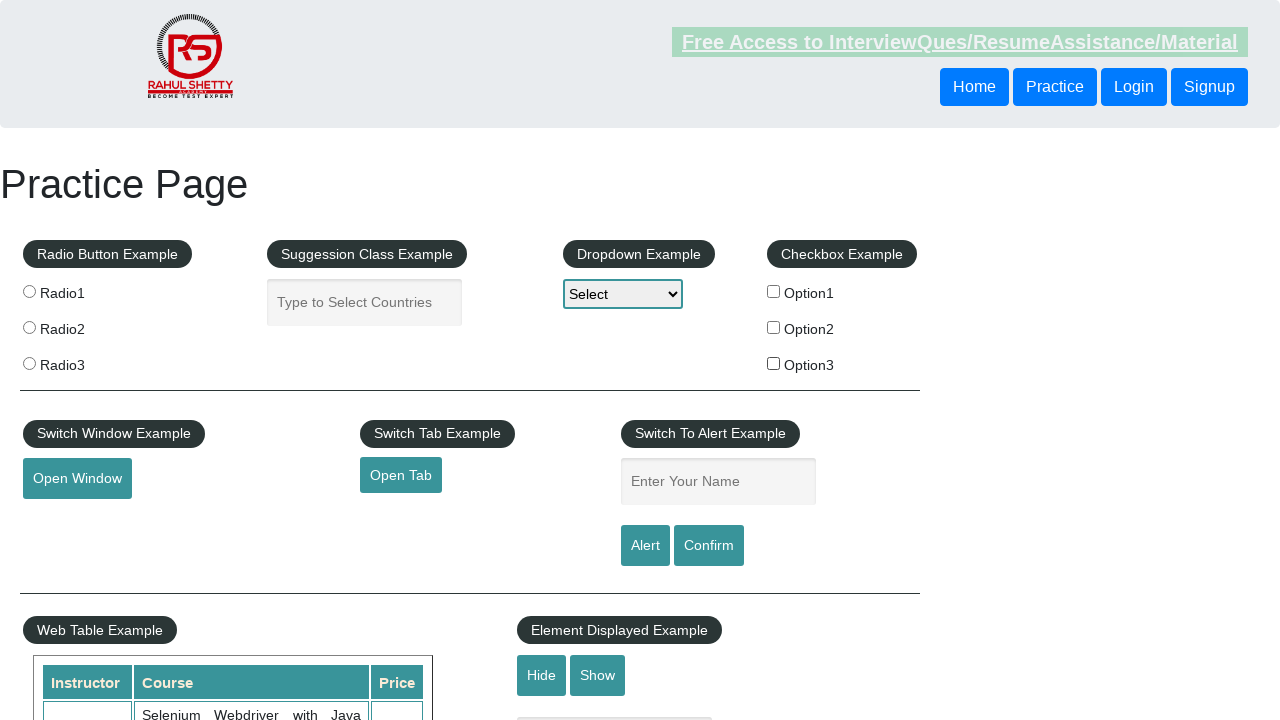